Tests joining a student session by entering a session code (MD5) and navigating through the interface using keyboard interactions to presumably start a media session.

Starting URL: https://live.monetanalytics.com/stu_proc/student.html#

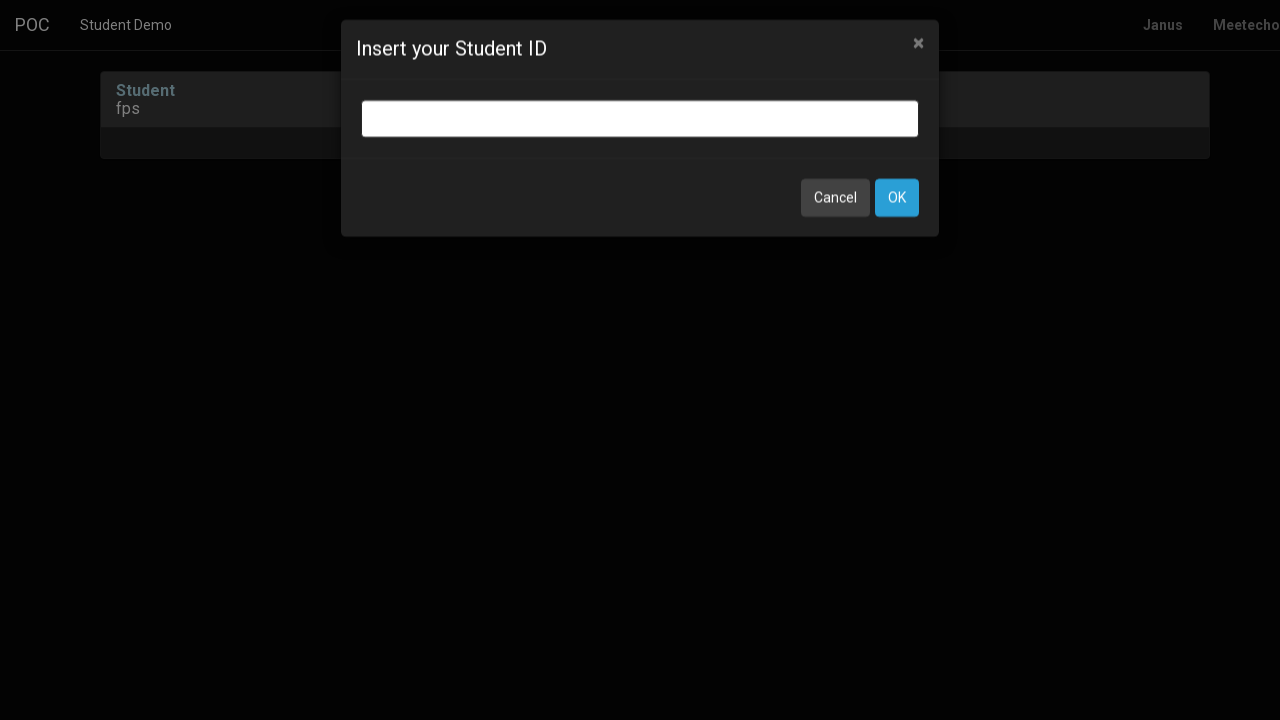

Filled session code input field with MD5 code on input.bootbox-input.bootbox-input-text.form-control
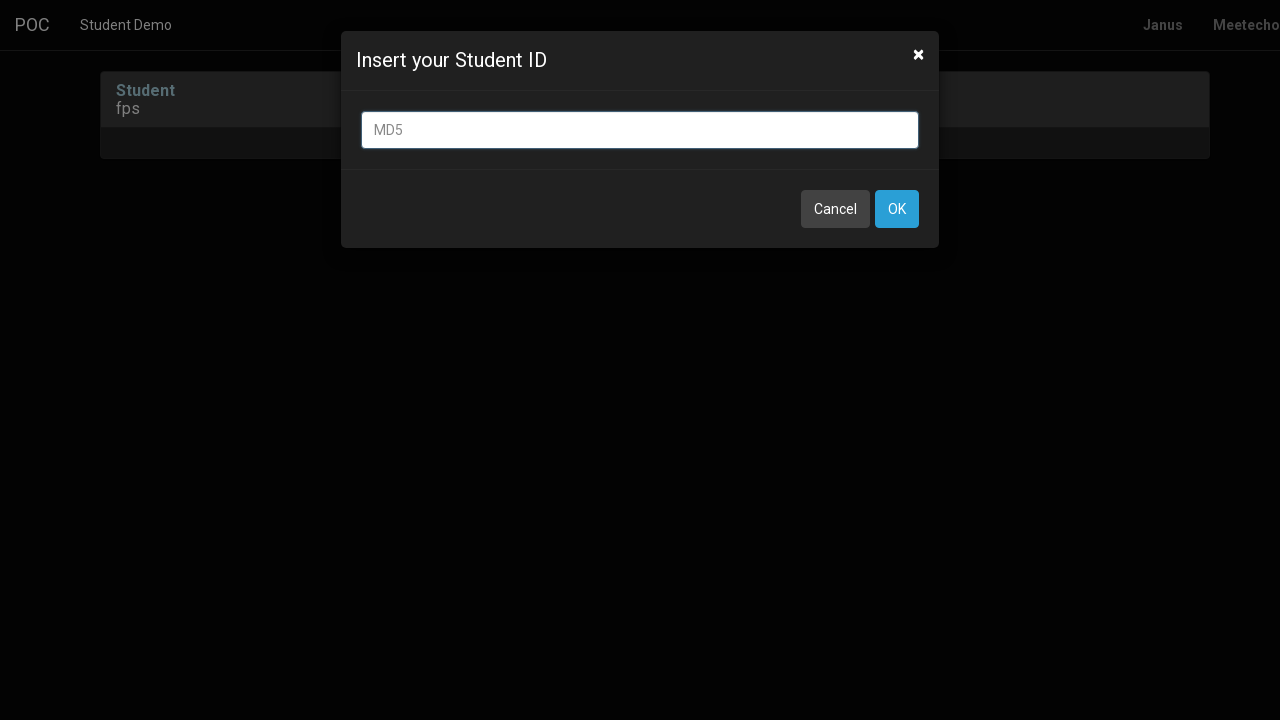

Clicked OK button to confirm session code at (897, 209) on xpath=//button[contains(text(),'OK')]
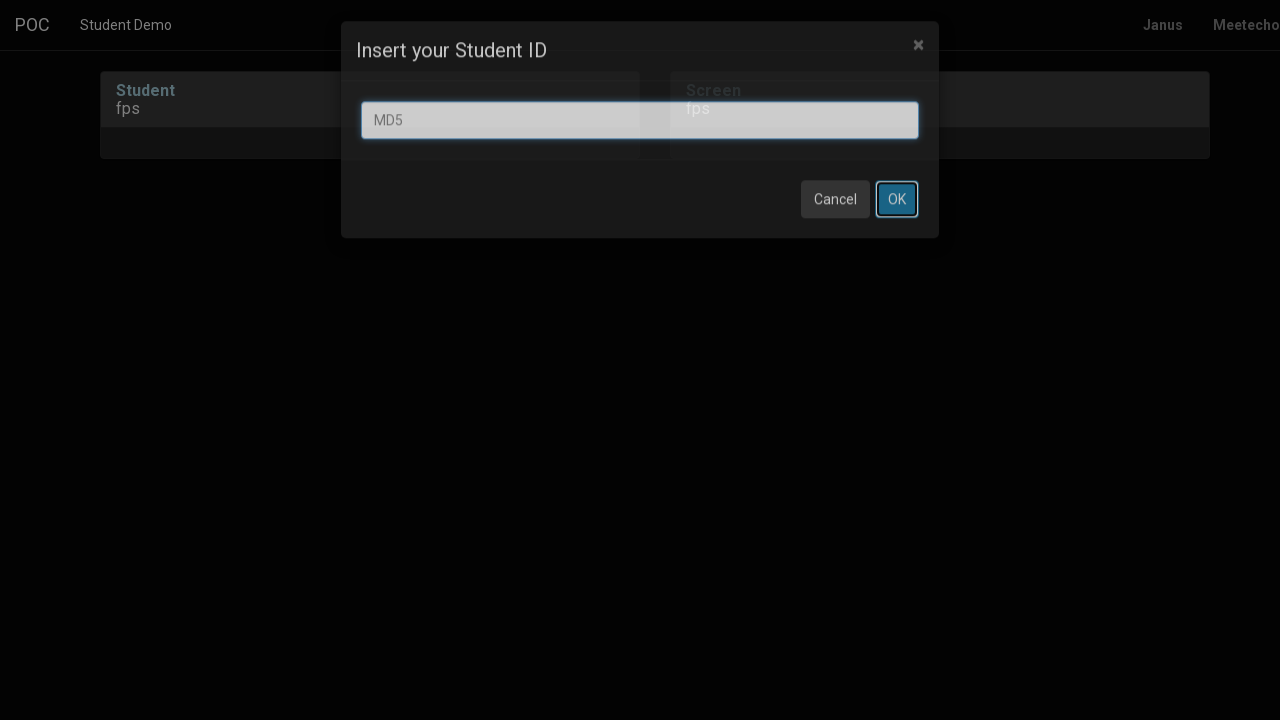

Waited 8 seconds for page to load after confirmation
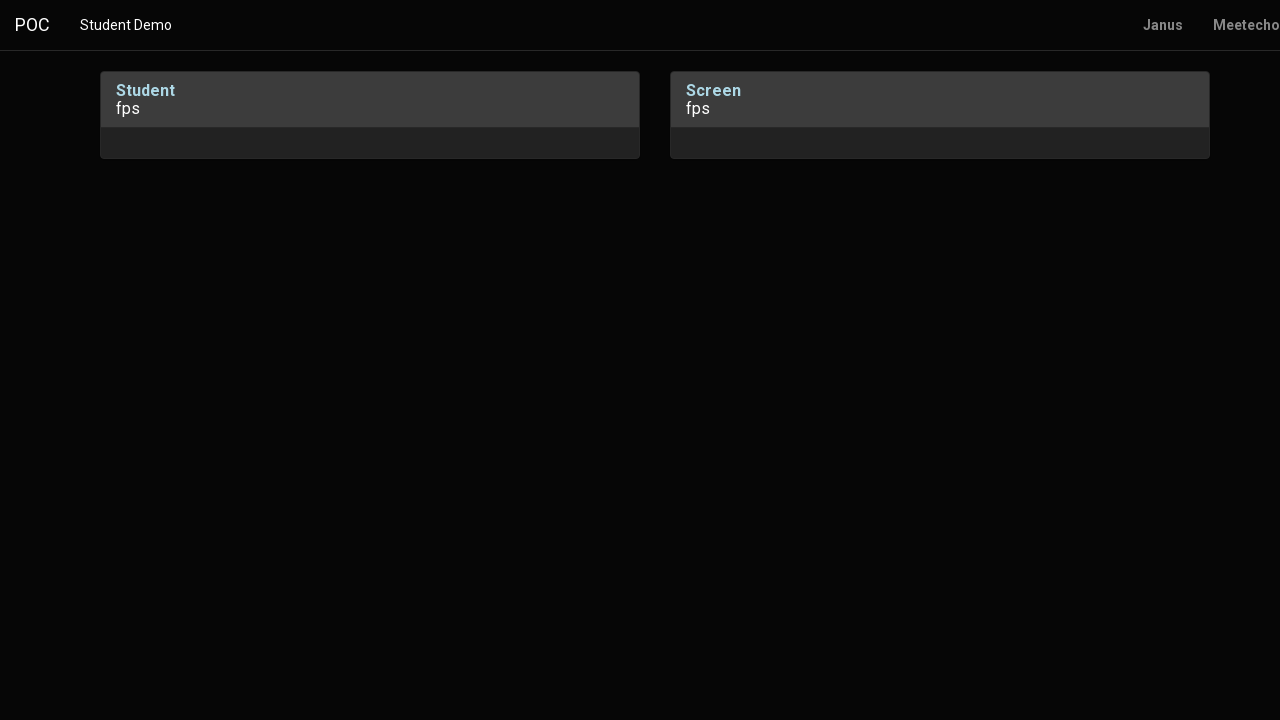

Pressed Tab to navigate
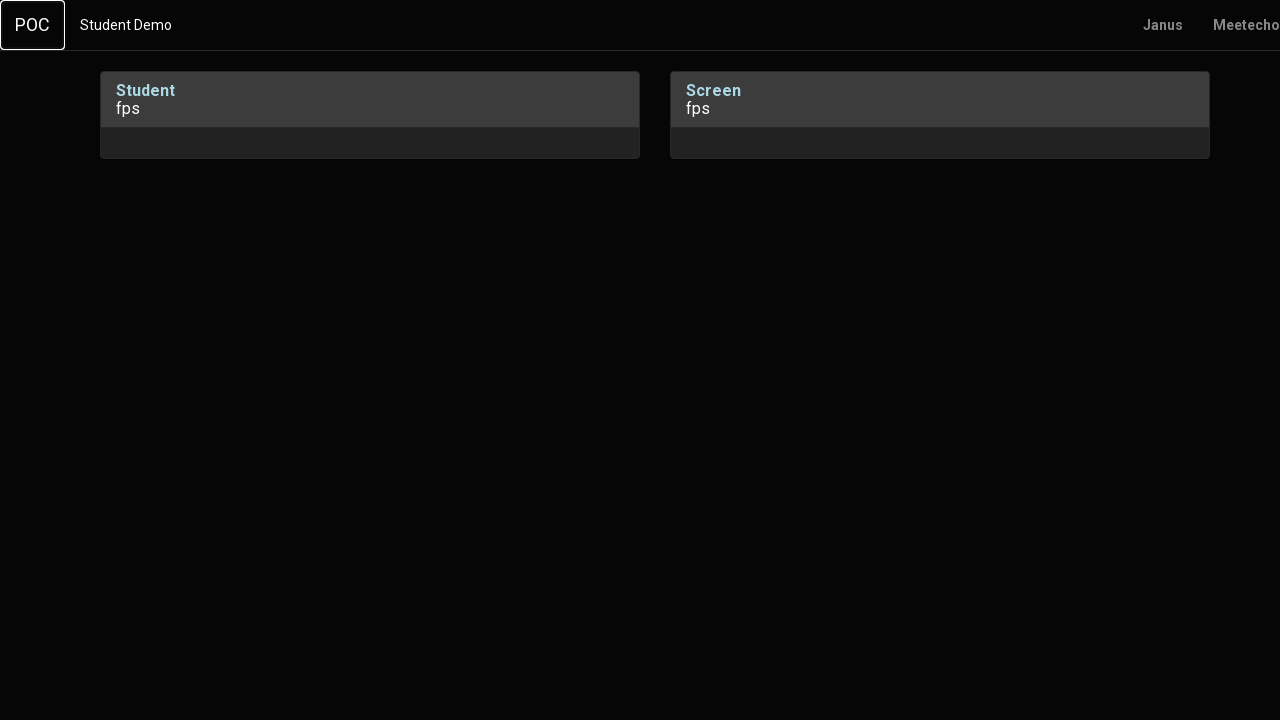

Waited 1 second before pressing Enter
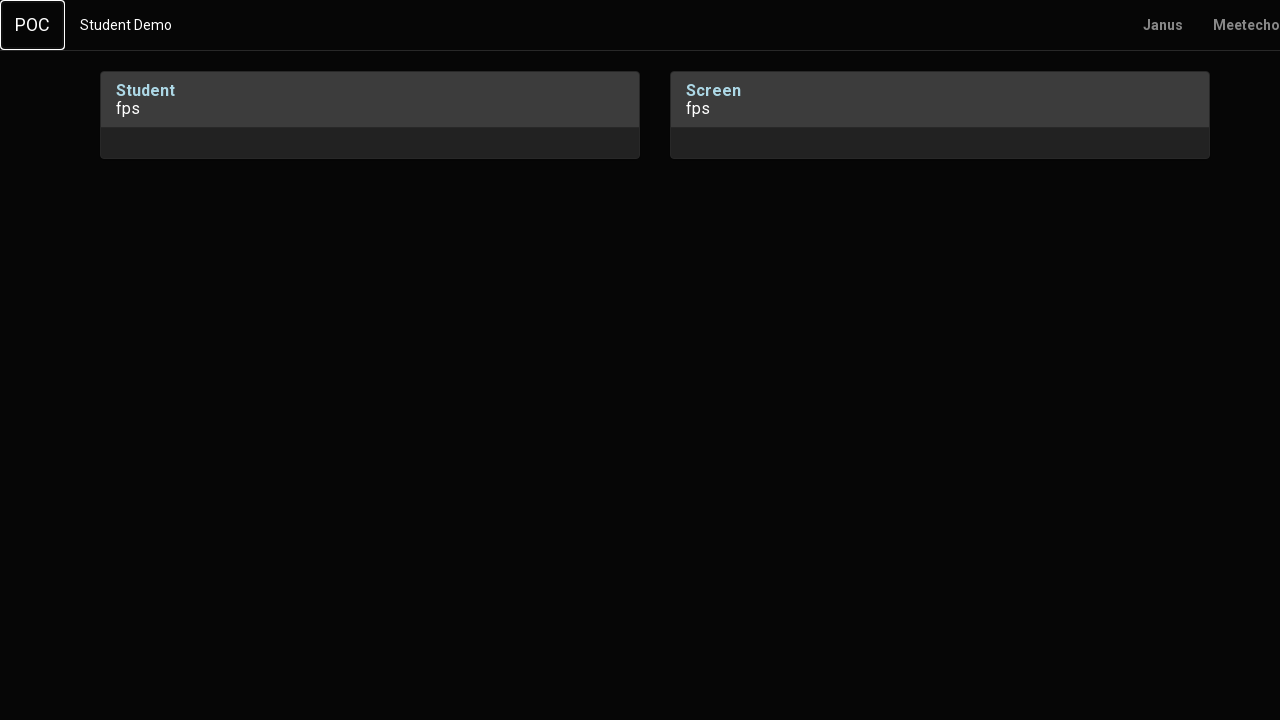

Pressed Enter to confirm navigation
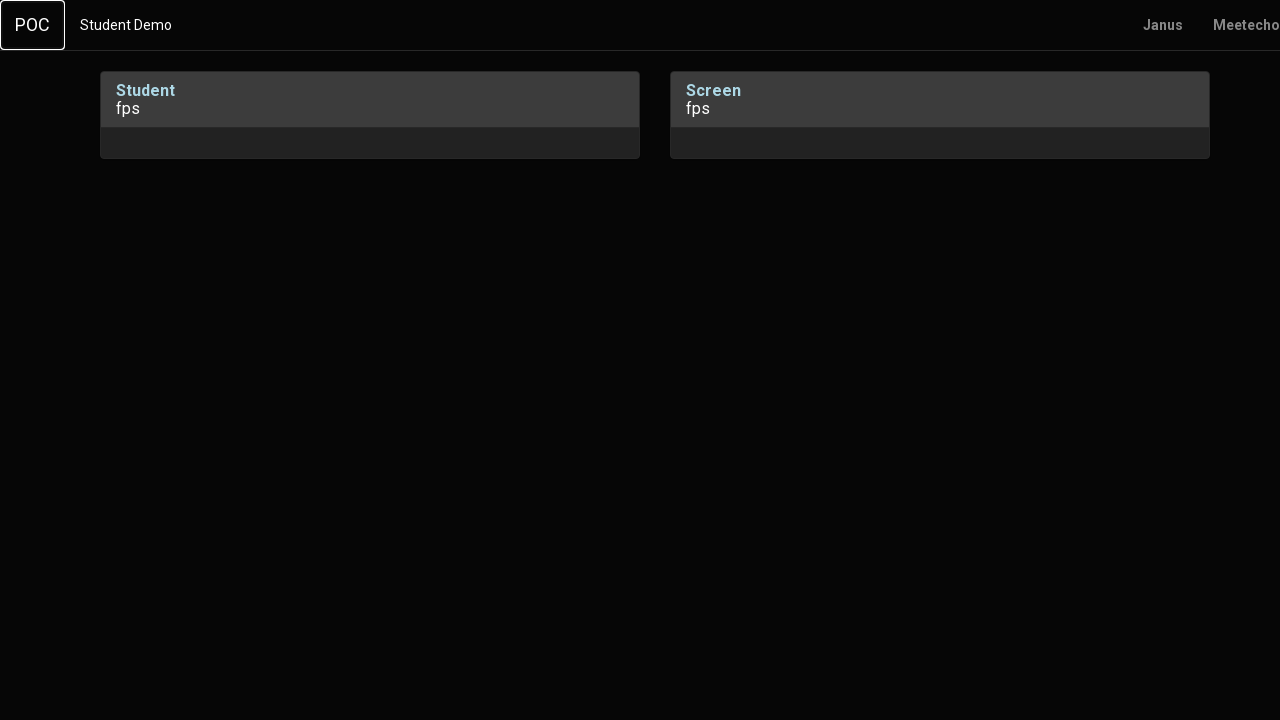

Waited 2 seconds before Tab navigation
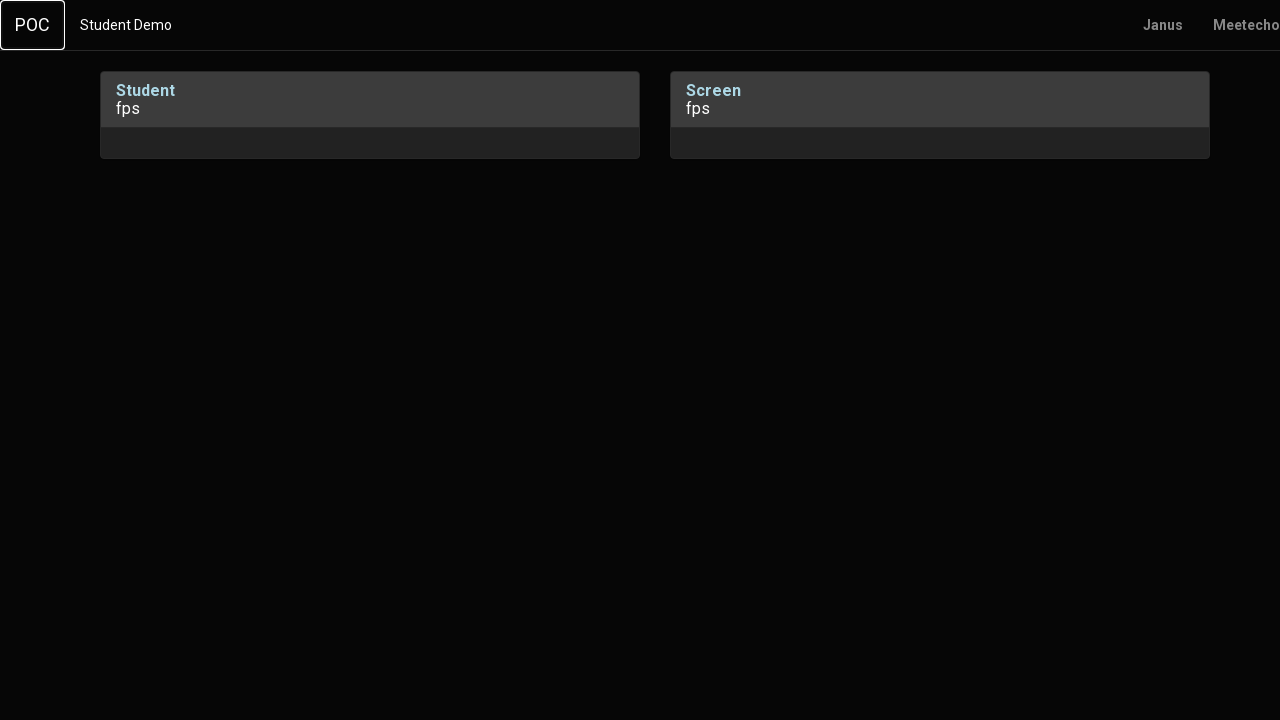

Pressed Tab (first time)
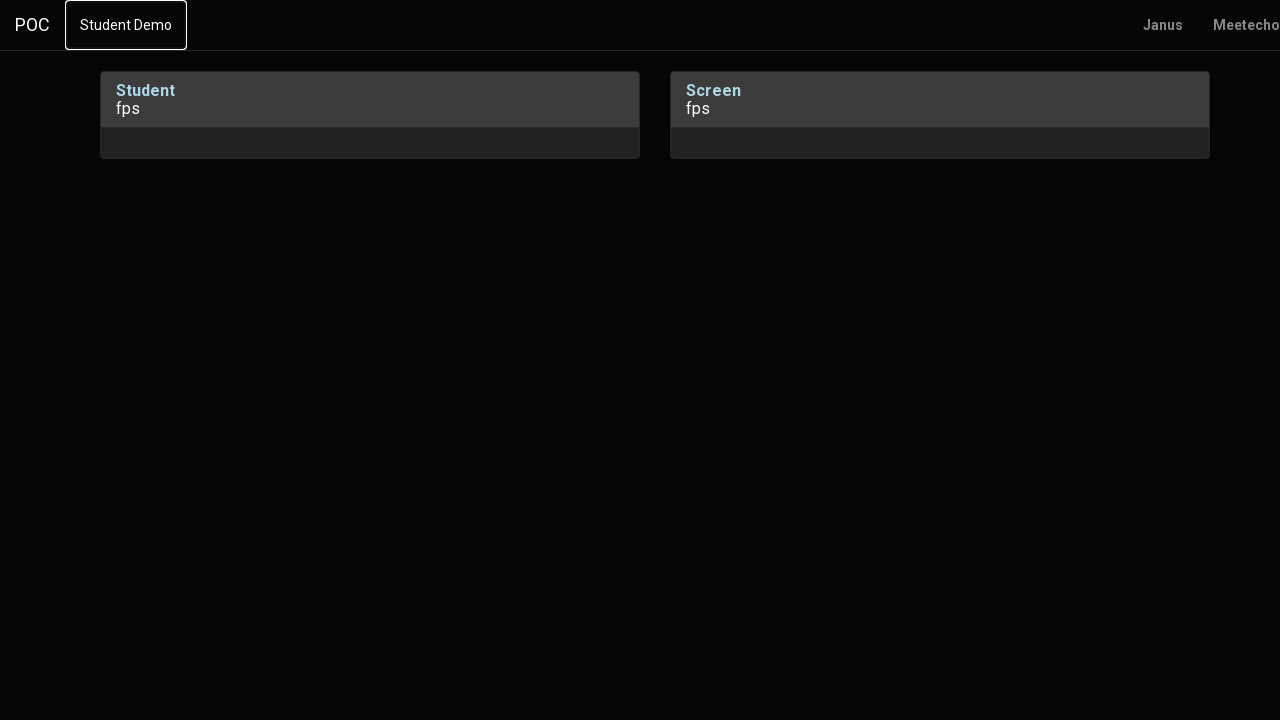

Waited 1 second between Tab presses
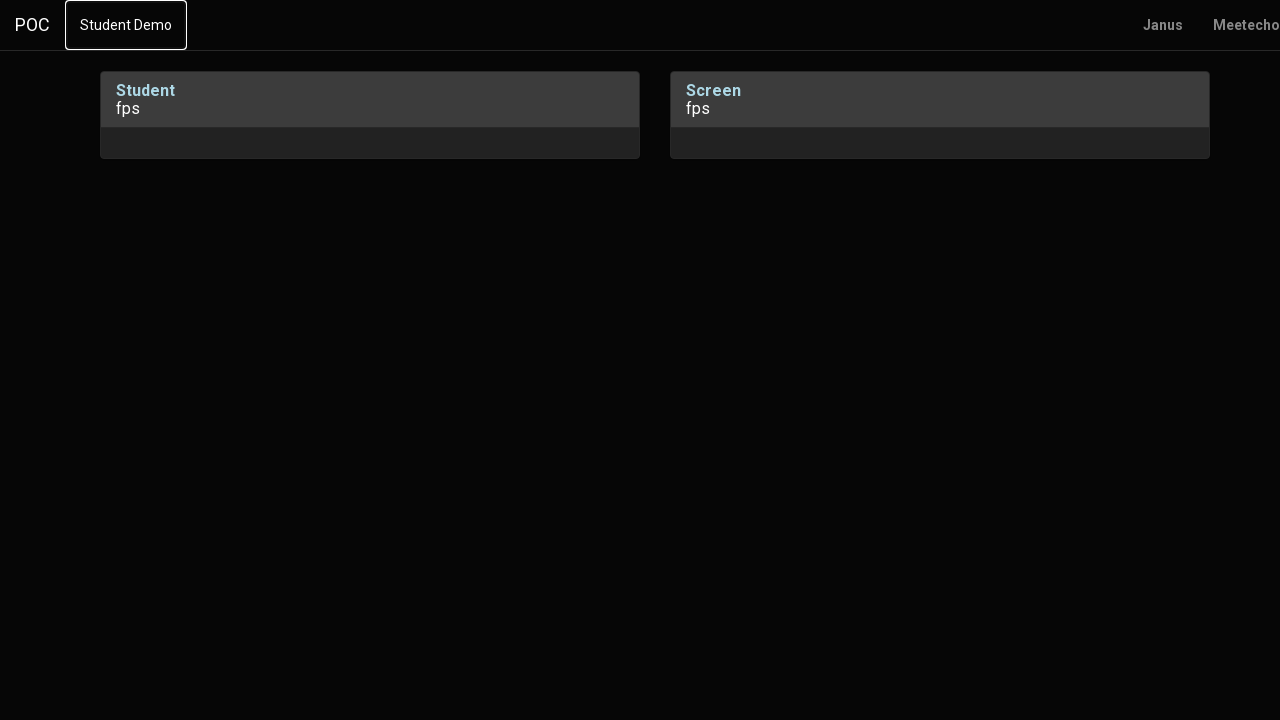

Pressed Tab (second time)
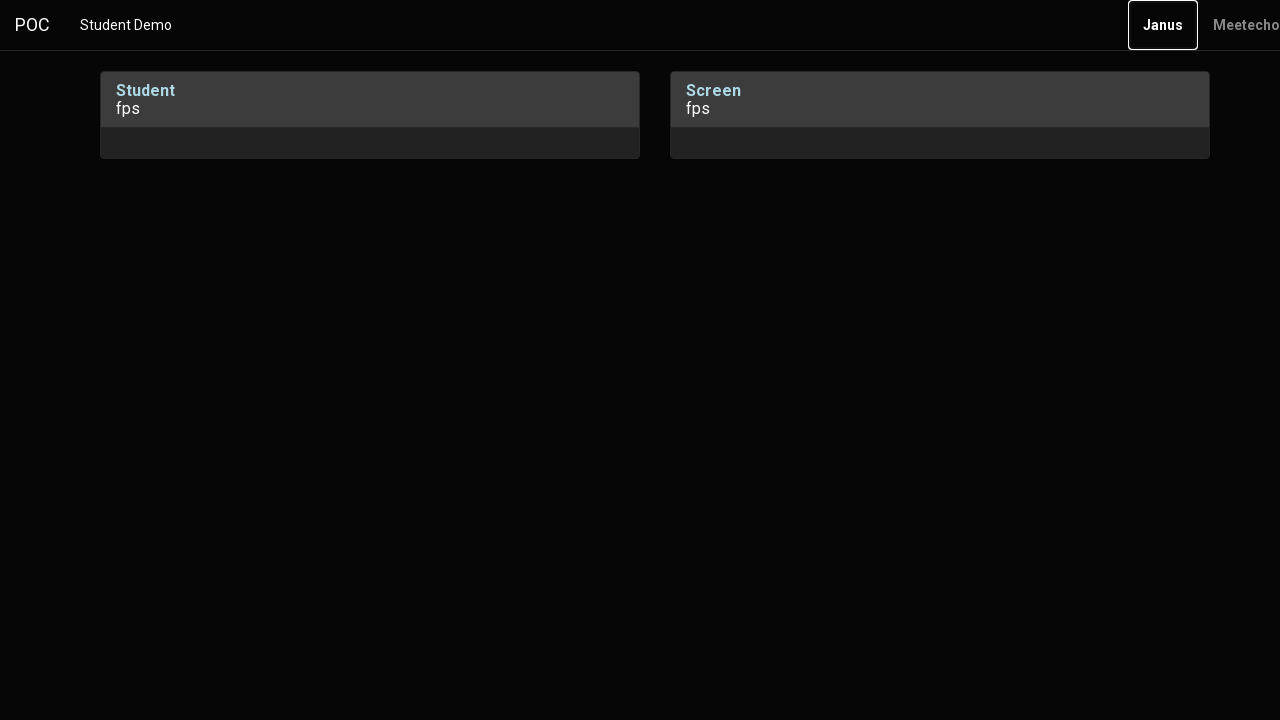

Waited 2 seconds before final Enter confirmation
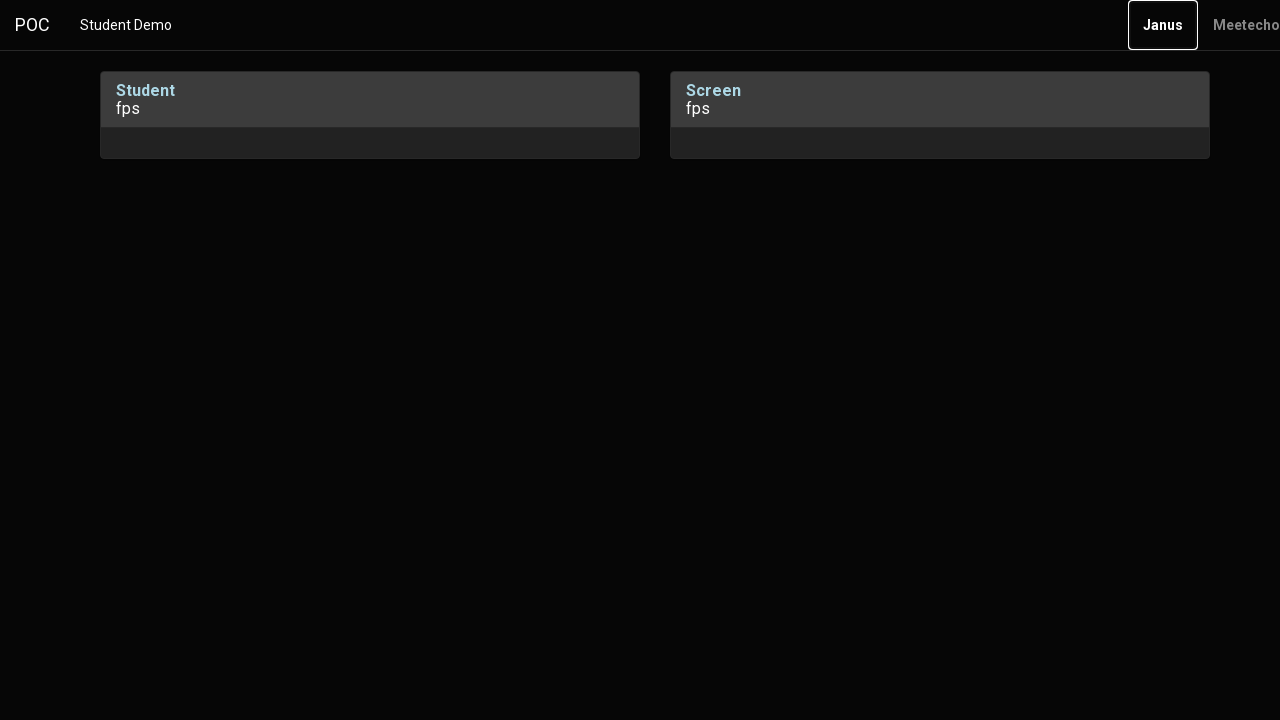

Pressed Enter to confirm final action
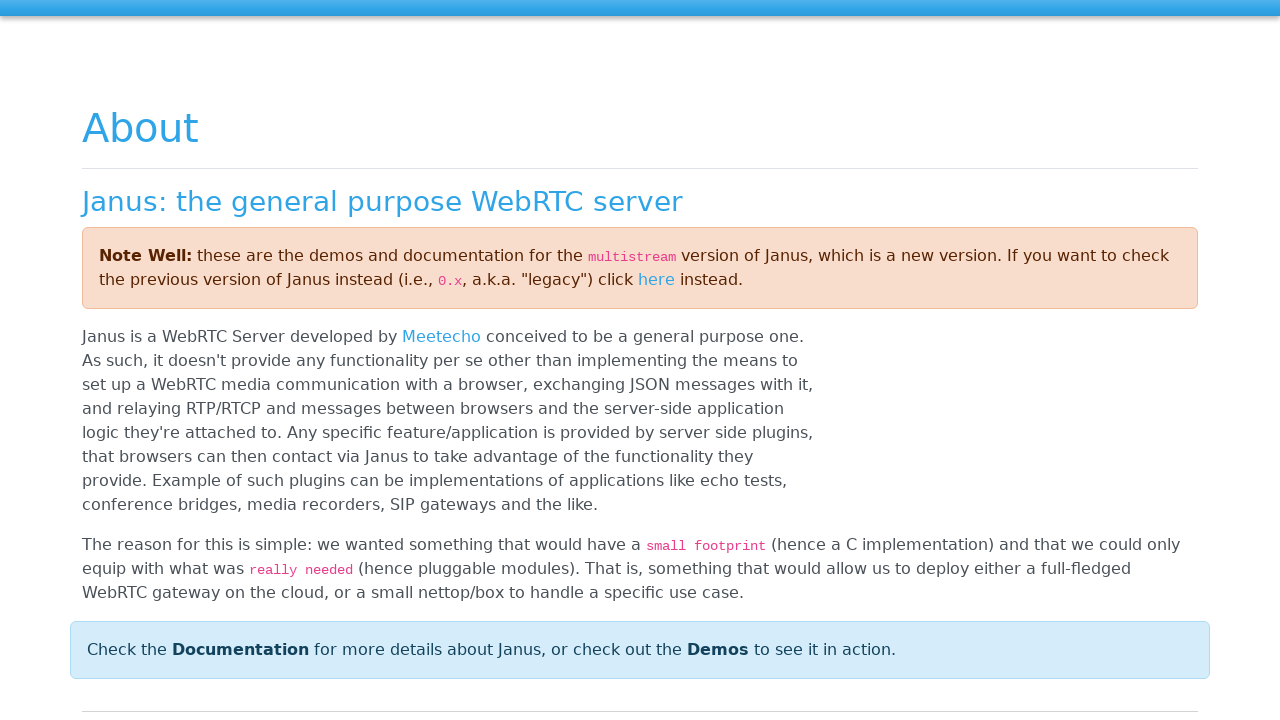

Waited 60 seconds for media session to complete
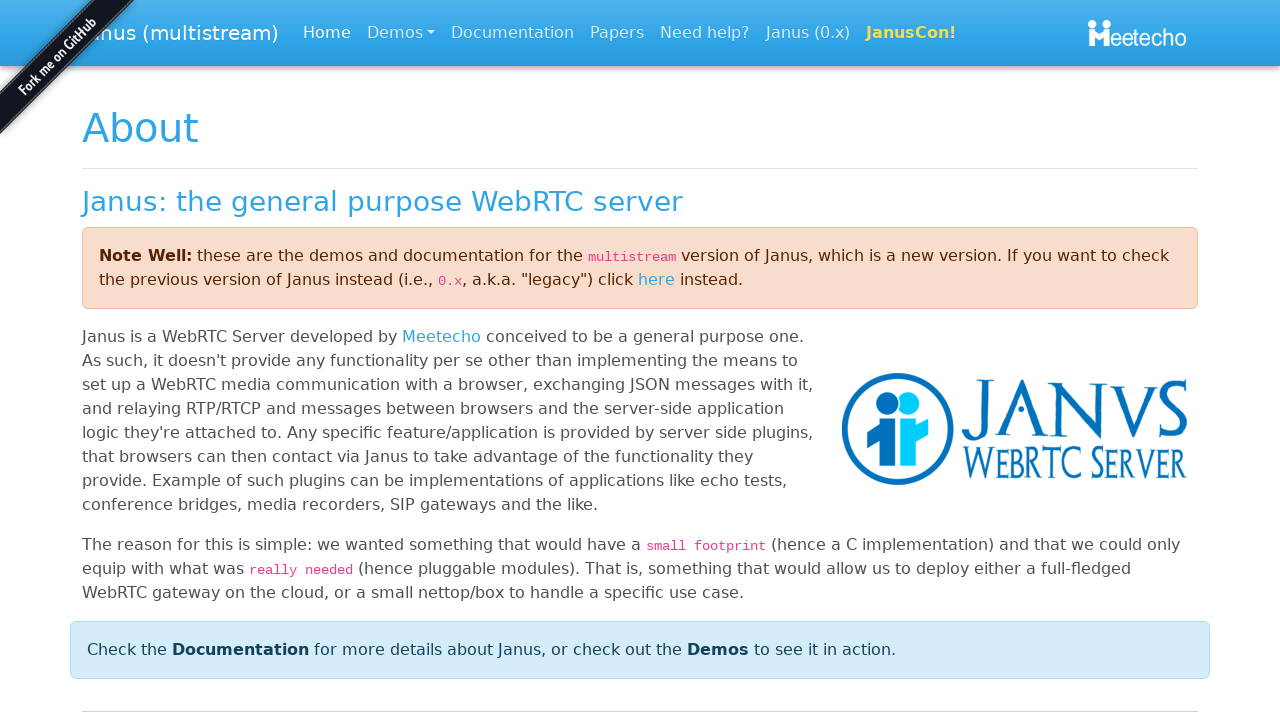

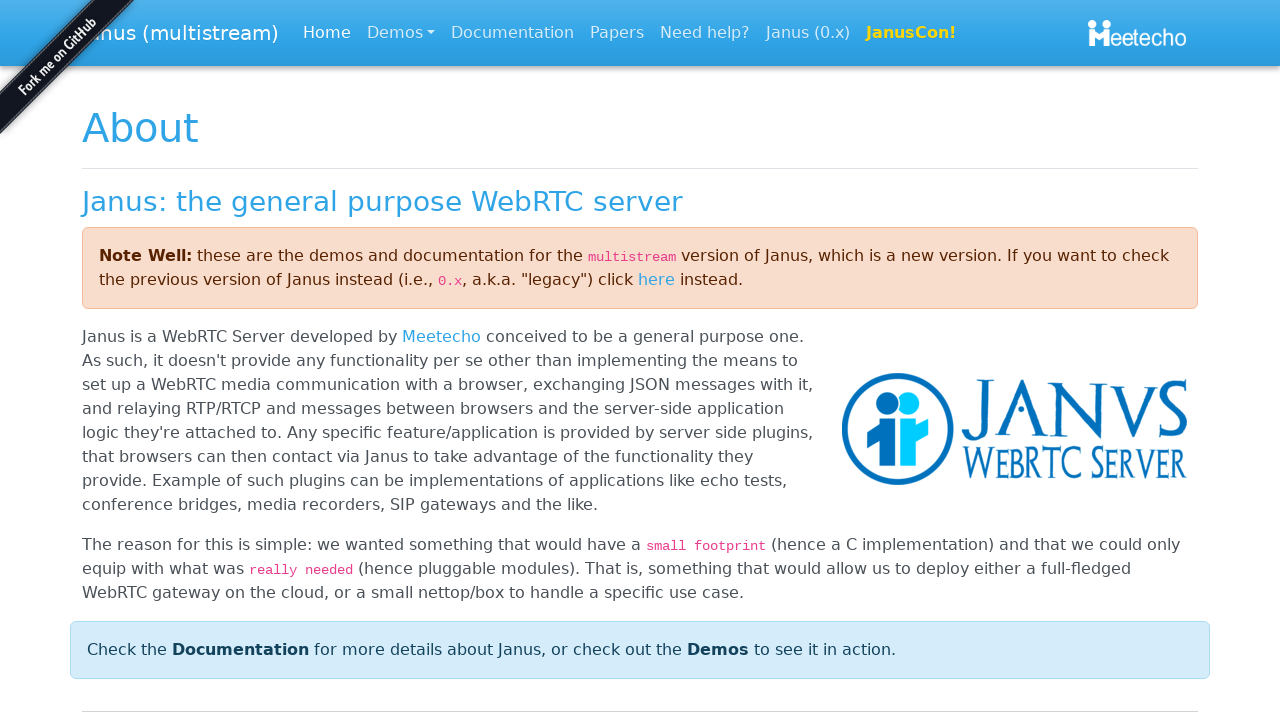